Navigates to the Ultimate QA automation page and clicks on the "Big page with many elements" link to navigate to that section.

Starting URL: https://ultimateqa.com/automation/

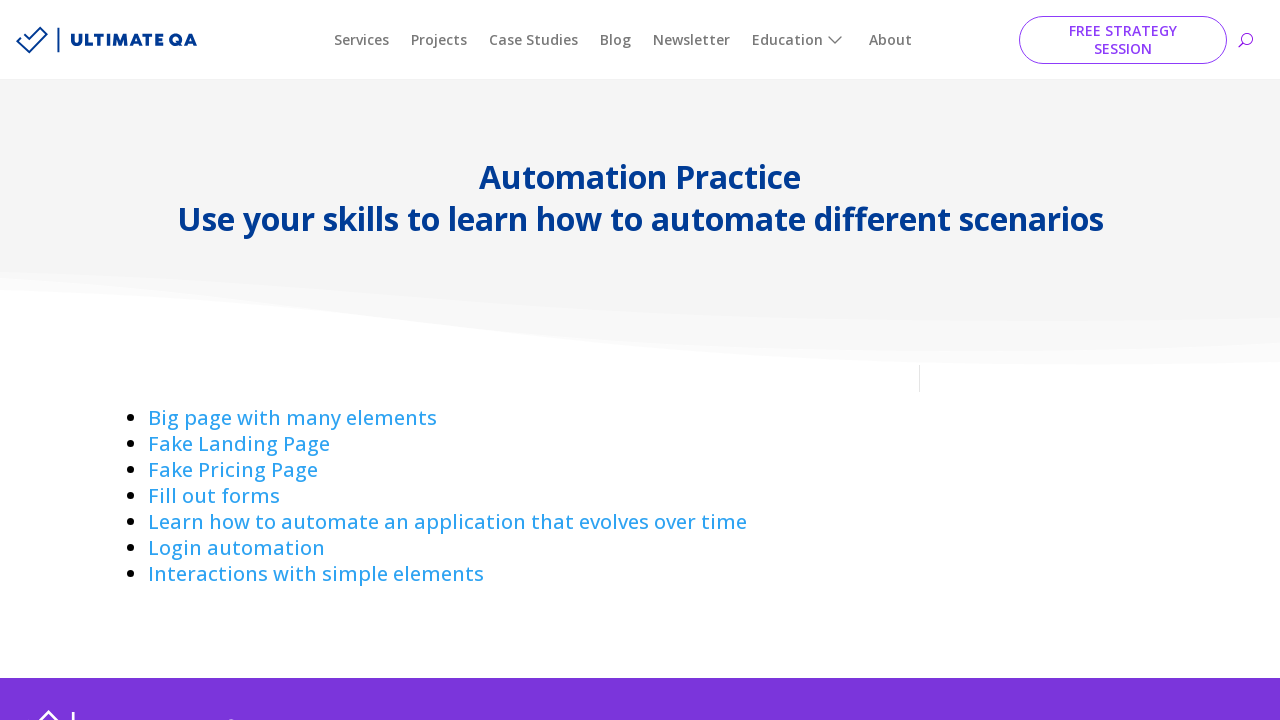

Navigated to Ultimate QA automation page
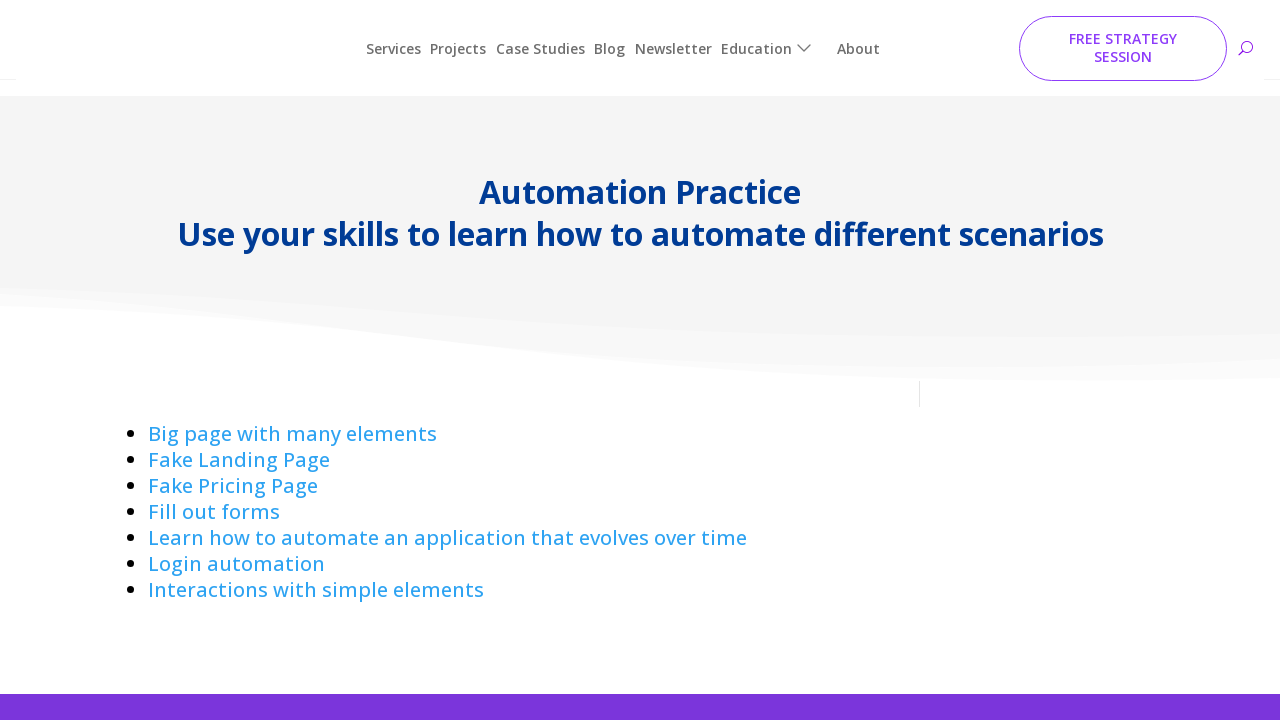

Clicked on 'Big page with many elements' link at (292, 418) on text=Big page with many elements
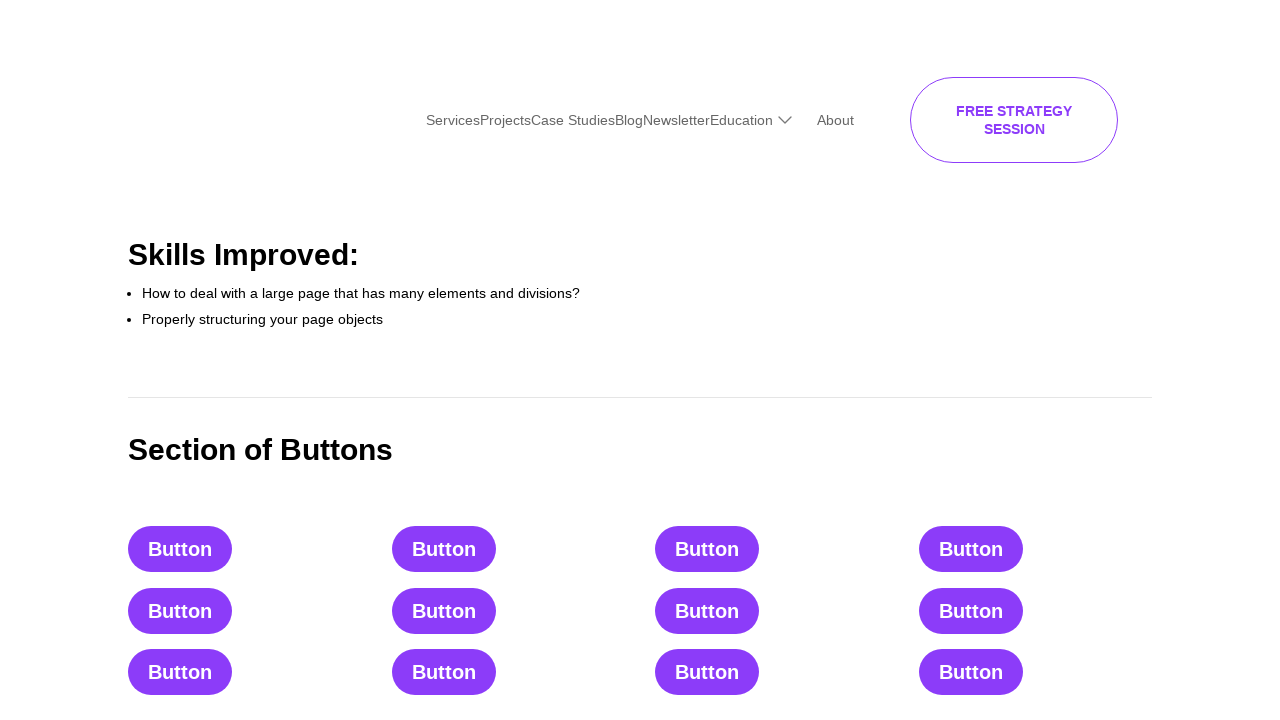

Page loaded with DOM content ready
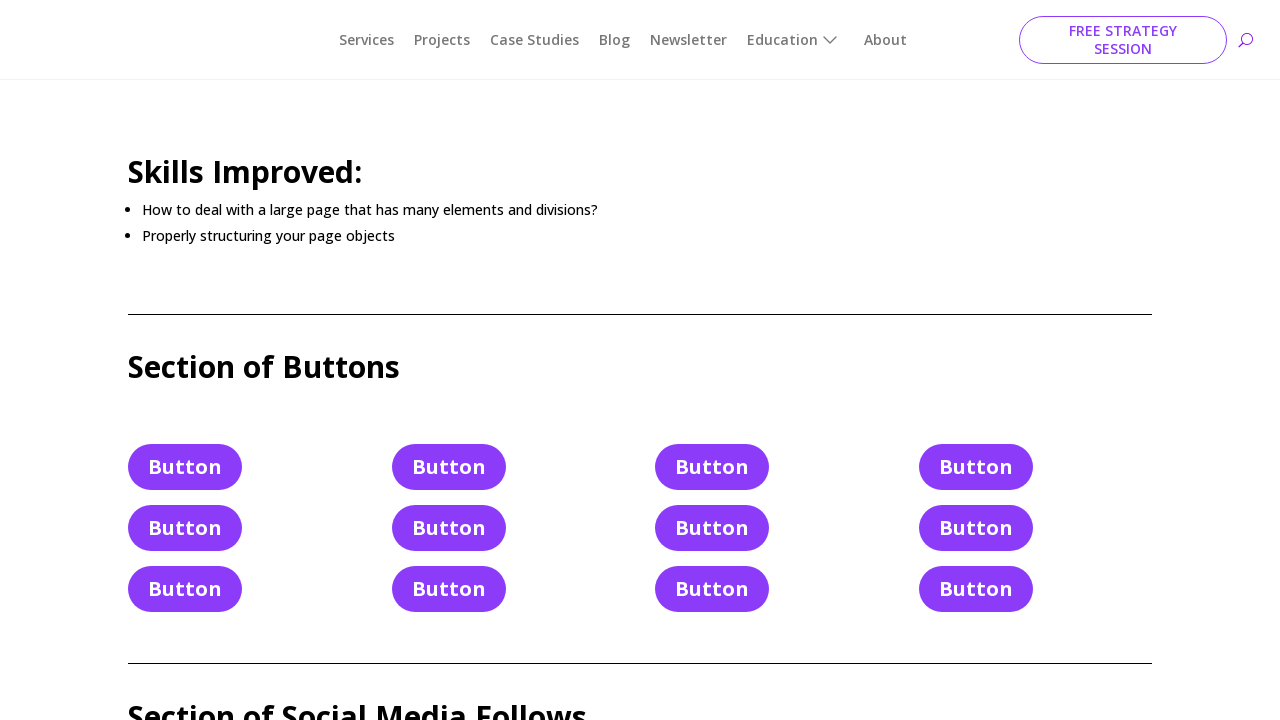

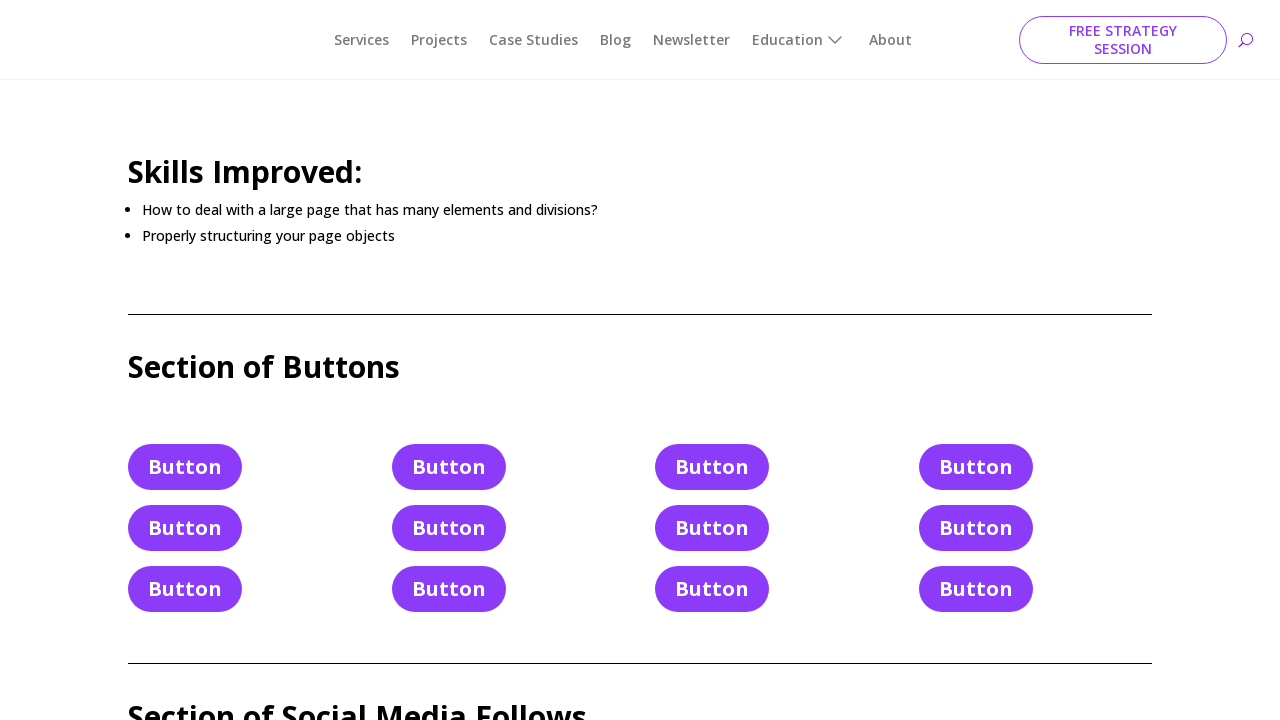